Navigates to ProKabaddi website, clicks on Standings, and verifies that team standings data is displayed

Starting URL: https://www.prokabaddi.com/

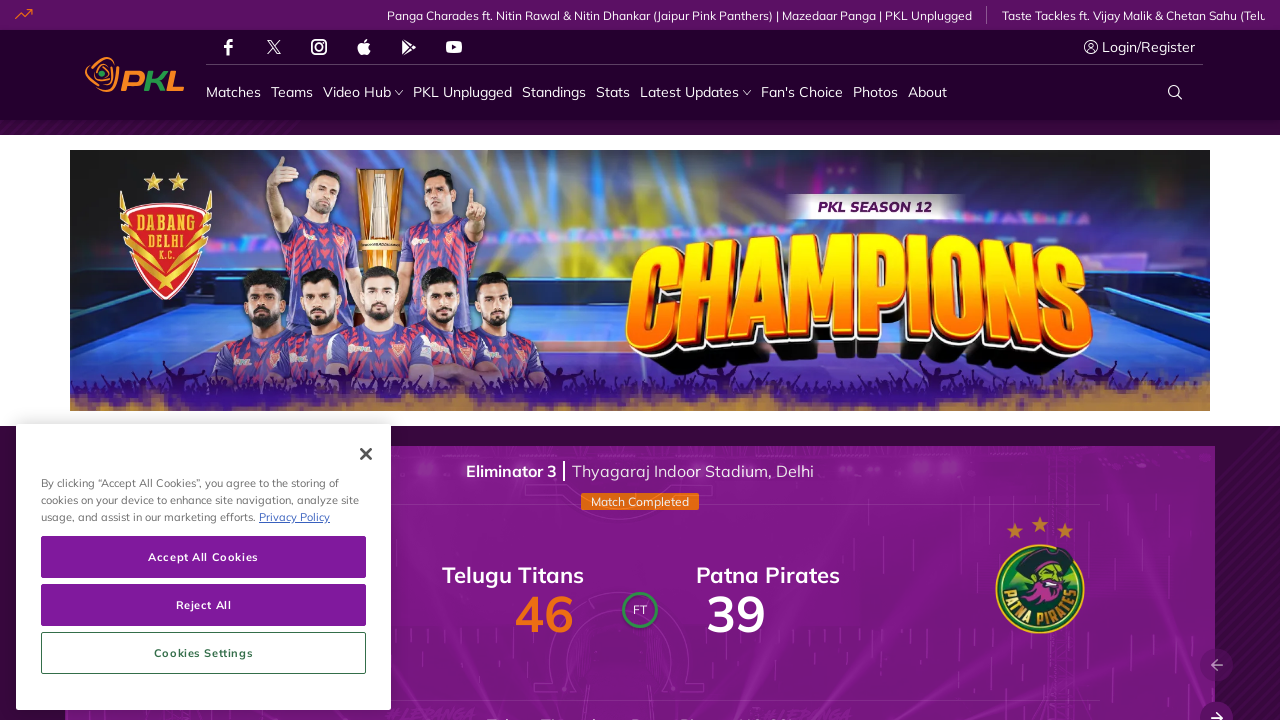

Clicked on Standings link at (554, 92) on a[title='Standings']
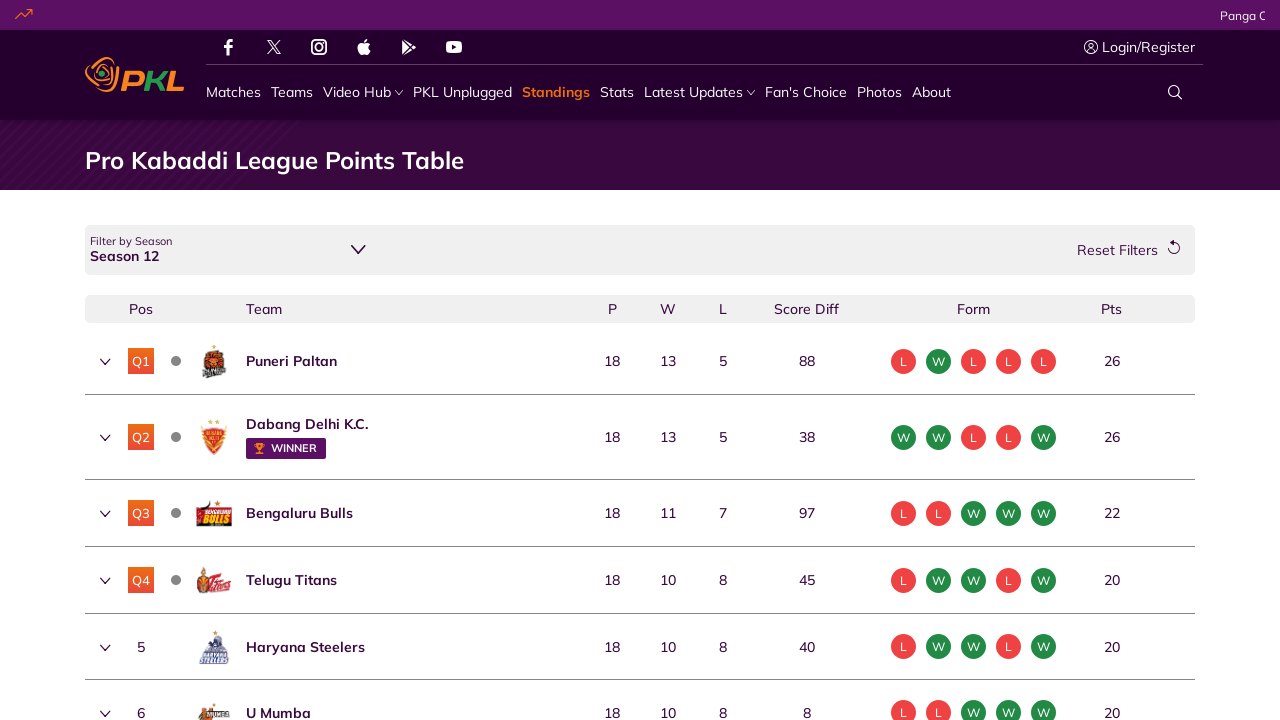

Standings table with points data loaded
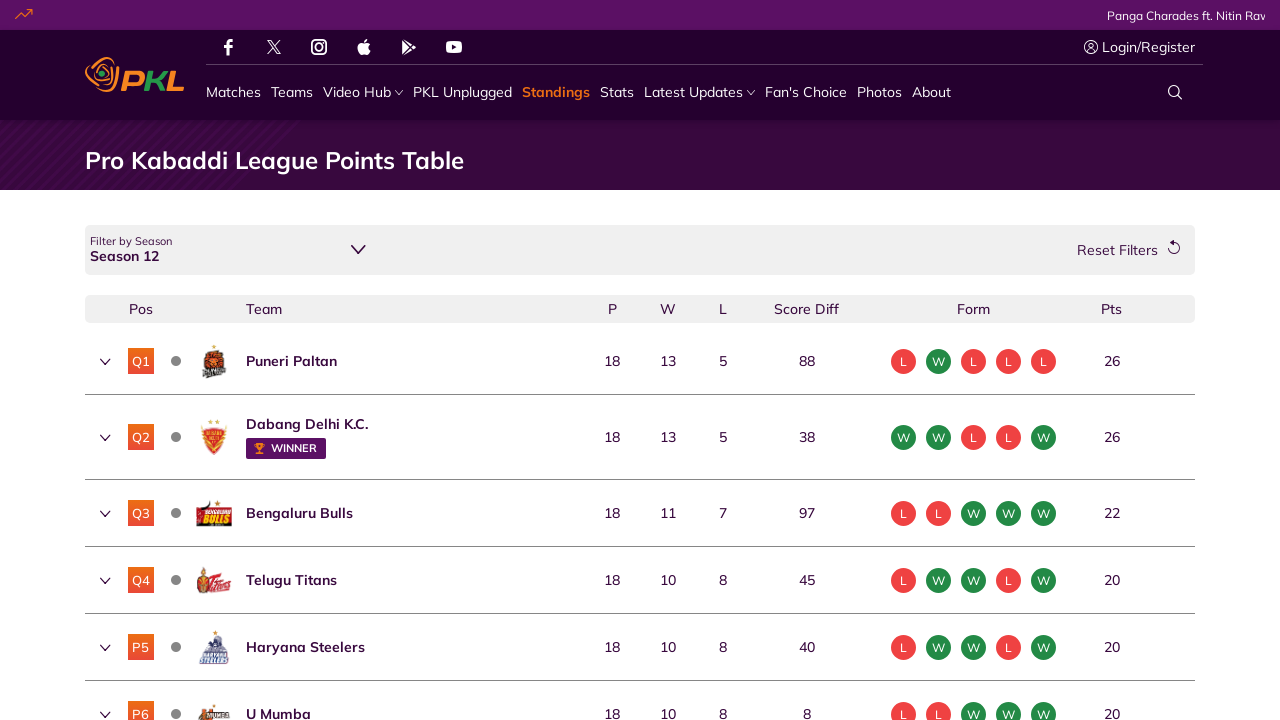

Team standings data verified as present
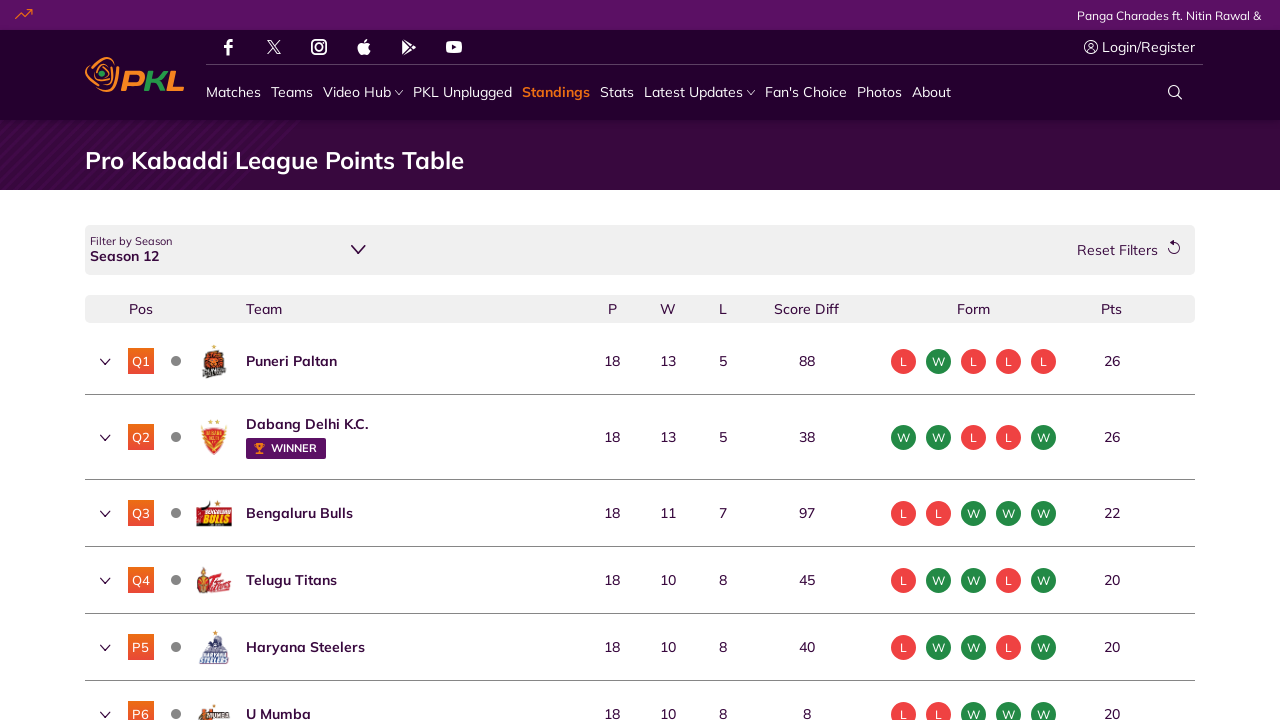

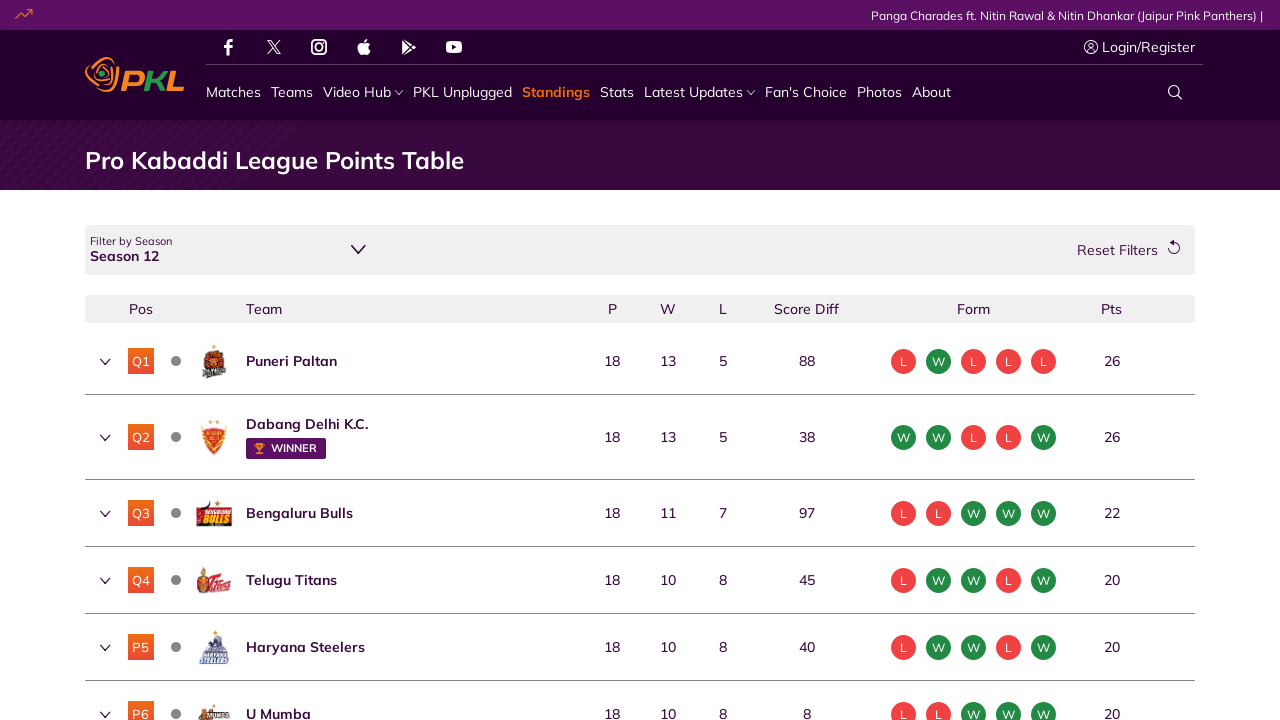